Tests nested iframe handling by switching to an outer frame, then inner frame, clicking a button inside the nested frame, and switching back to main content

Starting URL: https://leafground.com/frame.xhtml

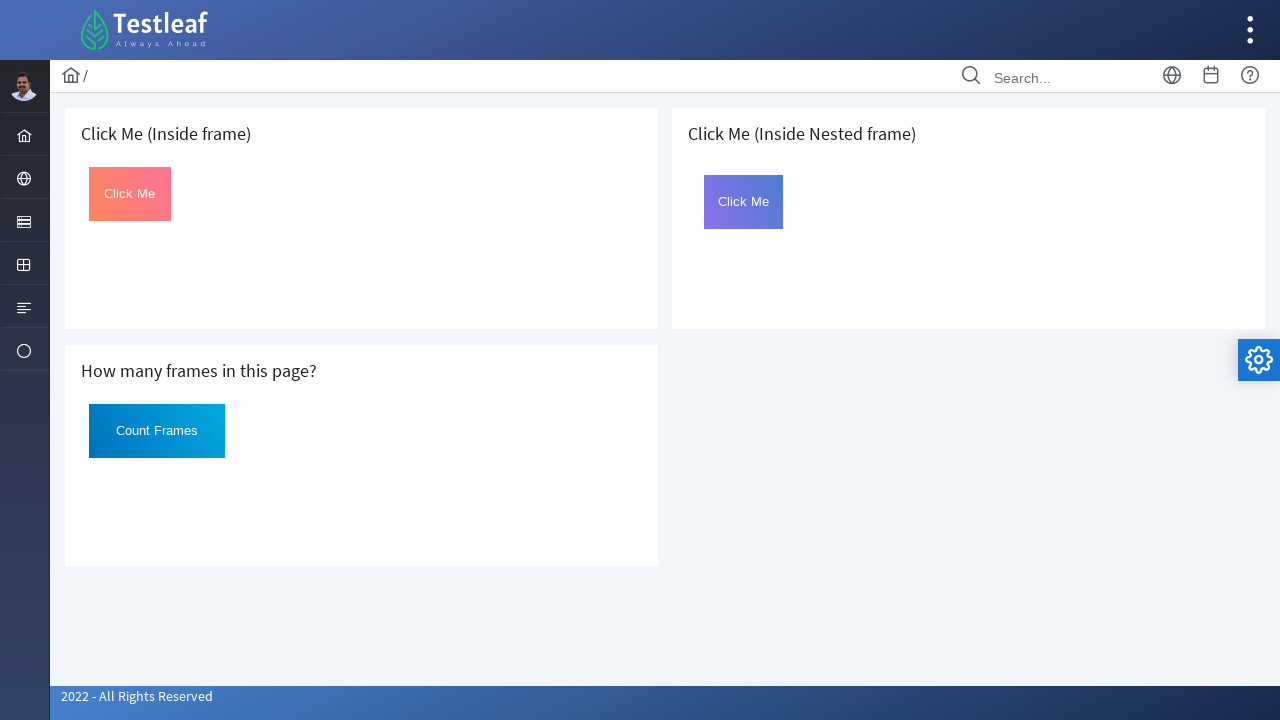

Navigated to frame test page
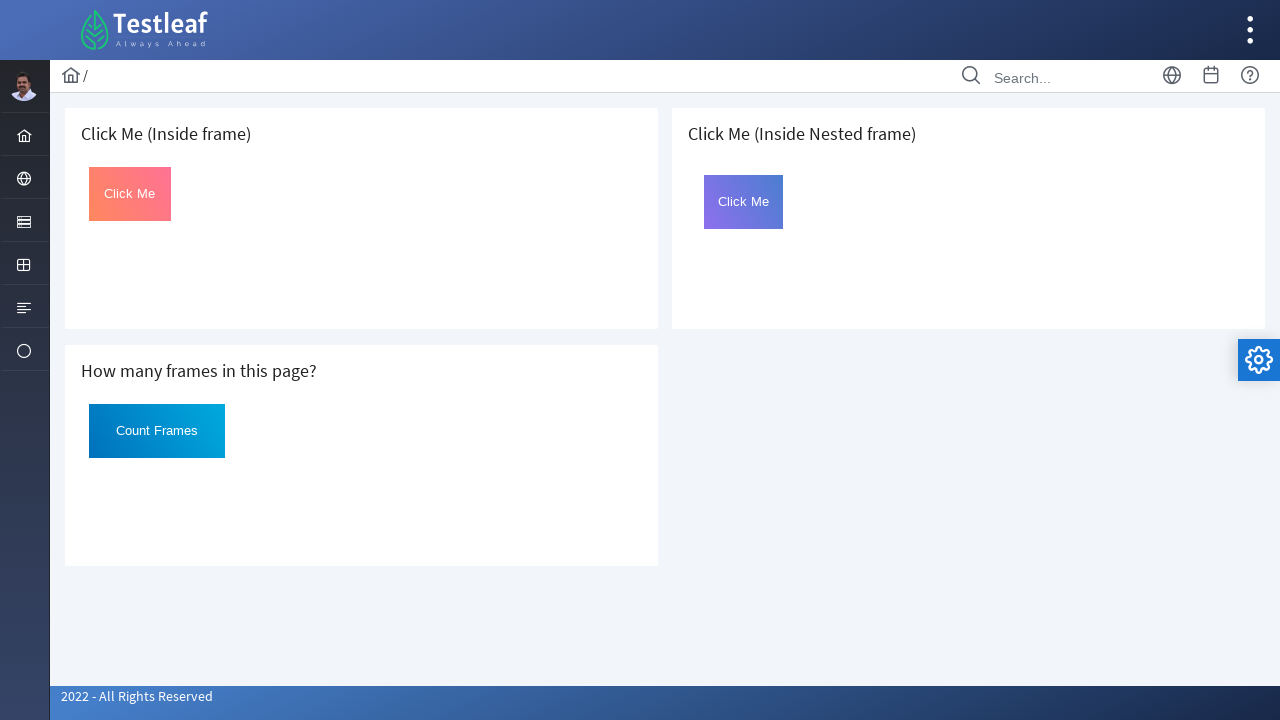

Located outer frame containing nested frames
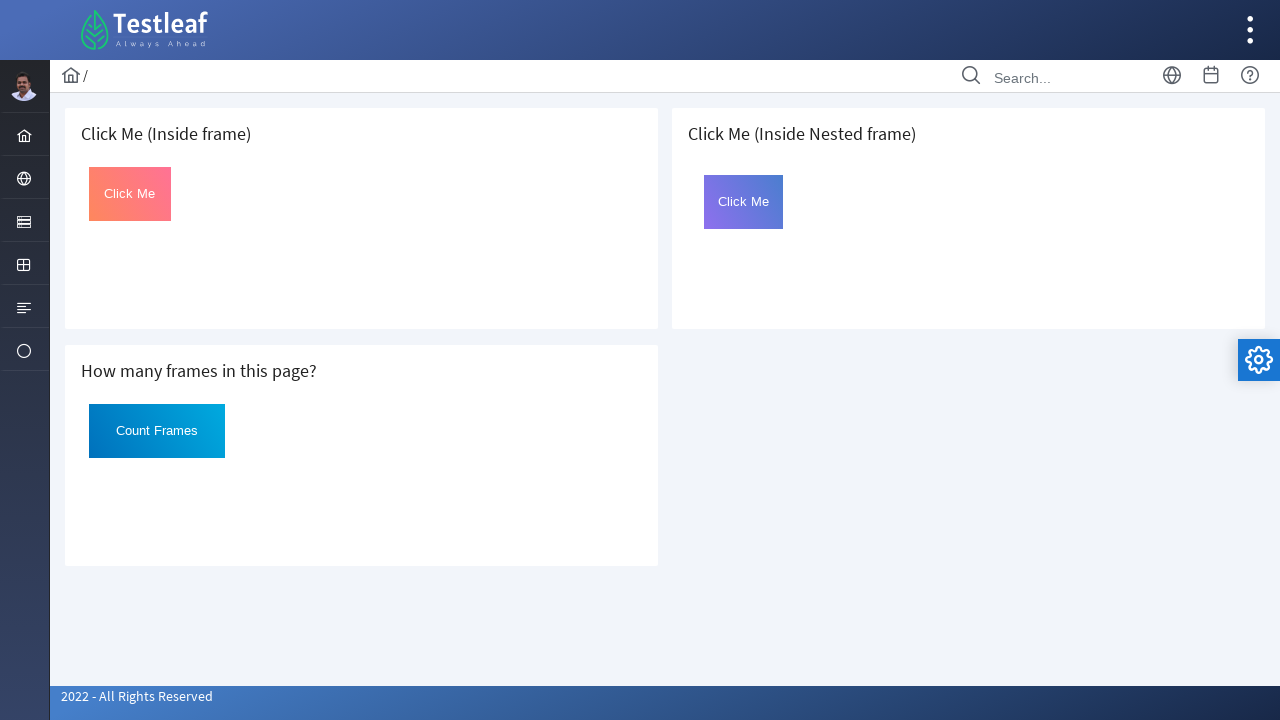

Located inner frame 'frame2' within outer frame
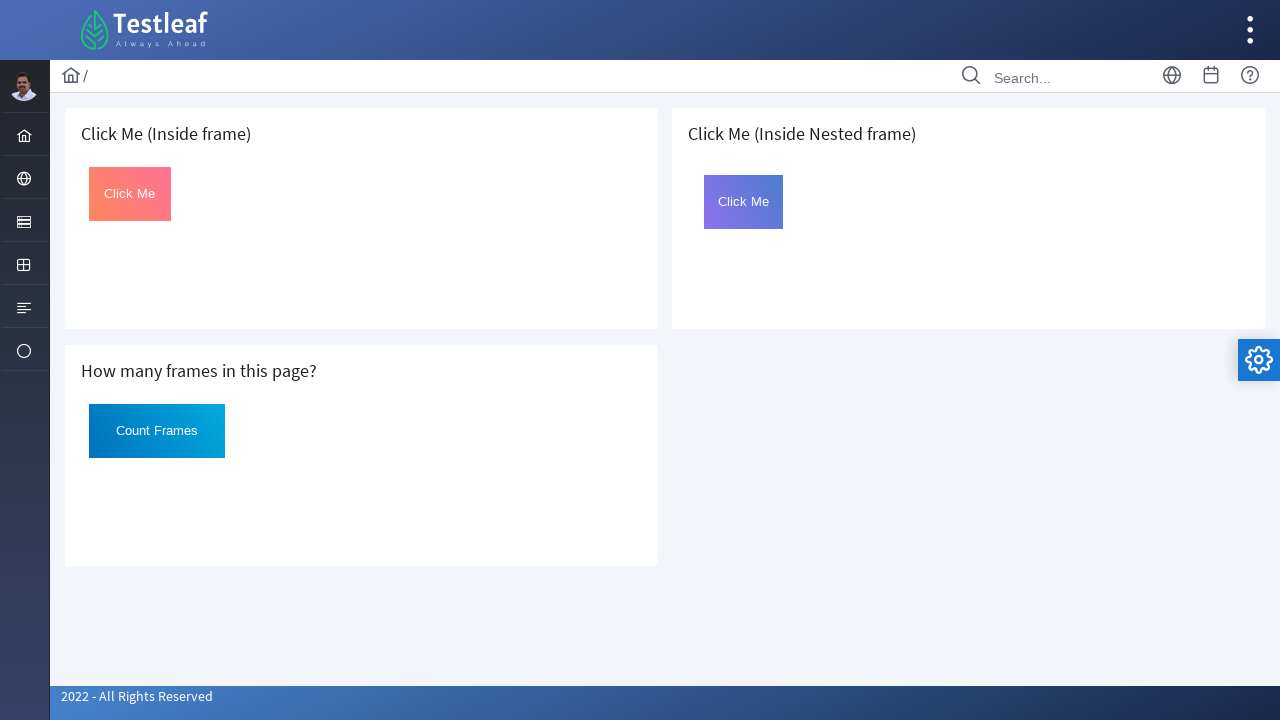

Clicked button inside nested frame at (744, 202) on xpath=//h5[contains(text(),'Inside Nested frame')]/following-sibling::iframe >> 
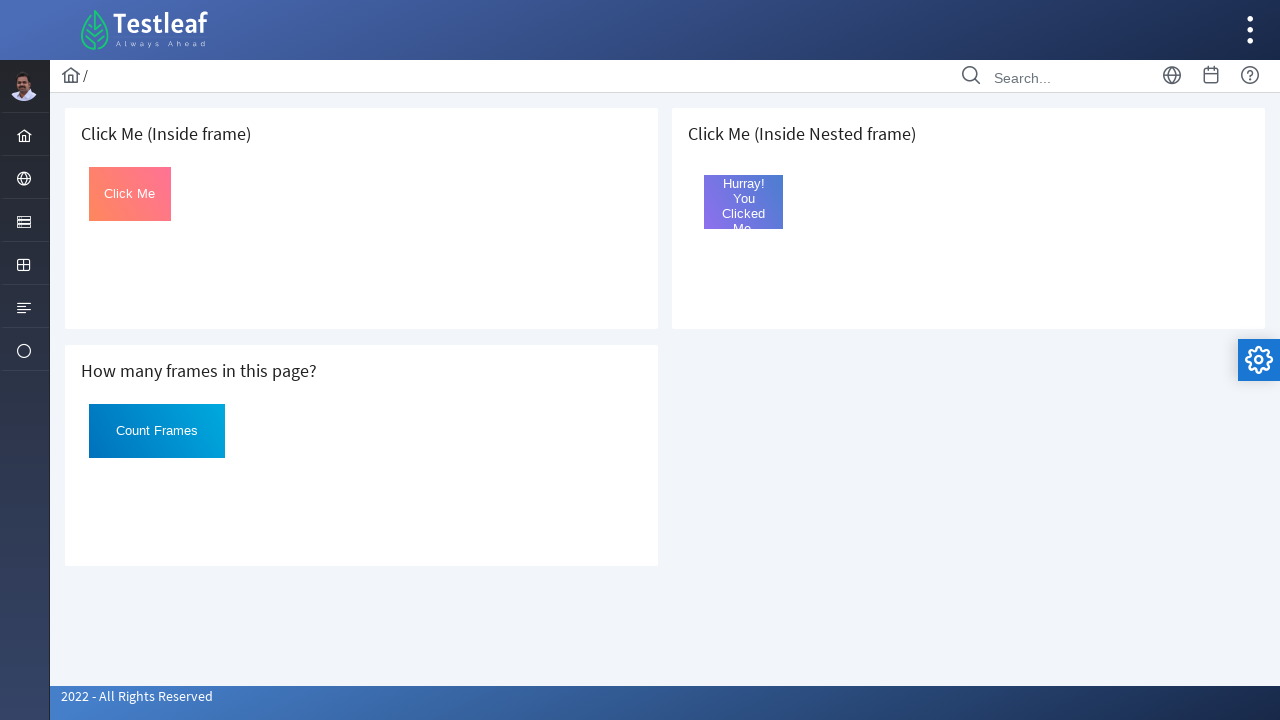

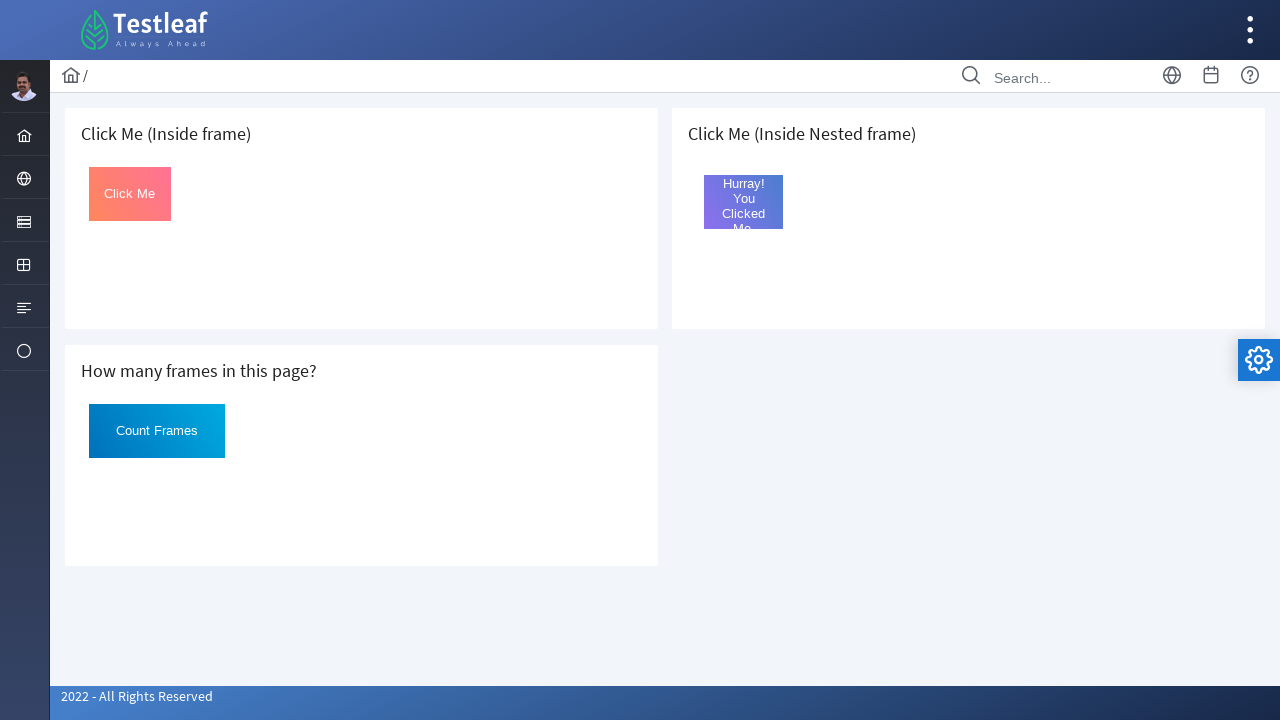